Tests flight search functionality by selecting departure city (Mexico City) and destination city (London), then clicking the Find Flights button

Starting URL: https://blazedemo.com/

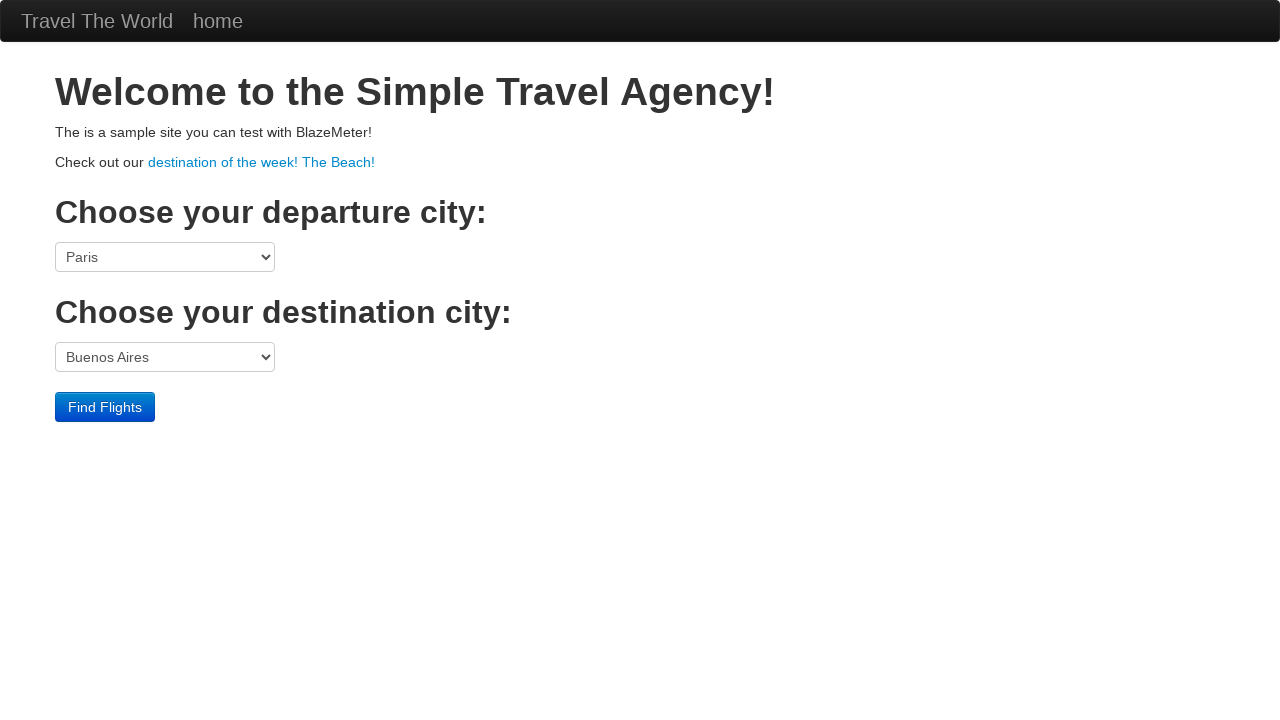

Selected Mexico City as departure city on select[name='fromPort']
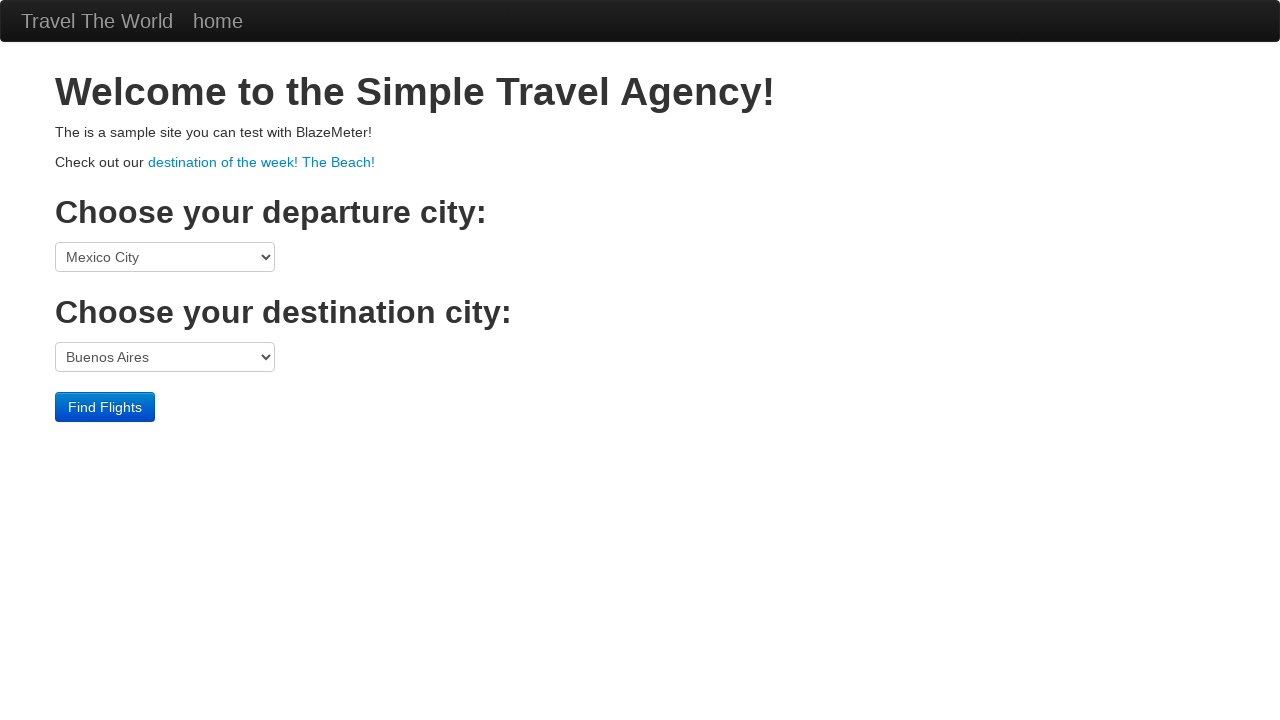

Selected London as destination city on select[name='toPort']
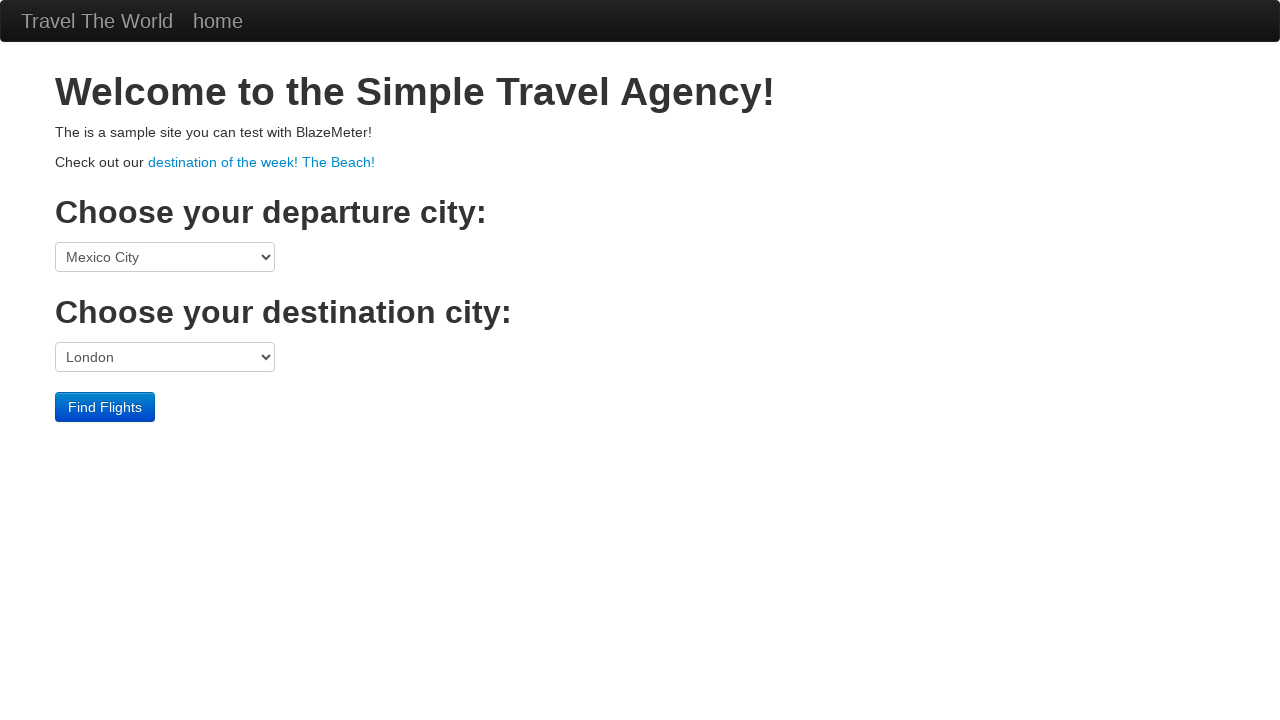

Clicked Find Flights button to search for flights at (105, 407) on input[value='Find Flights']
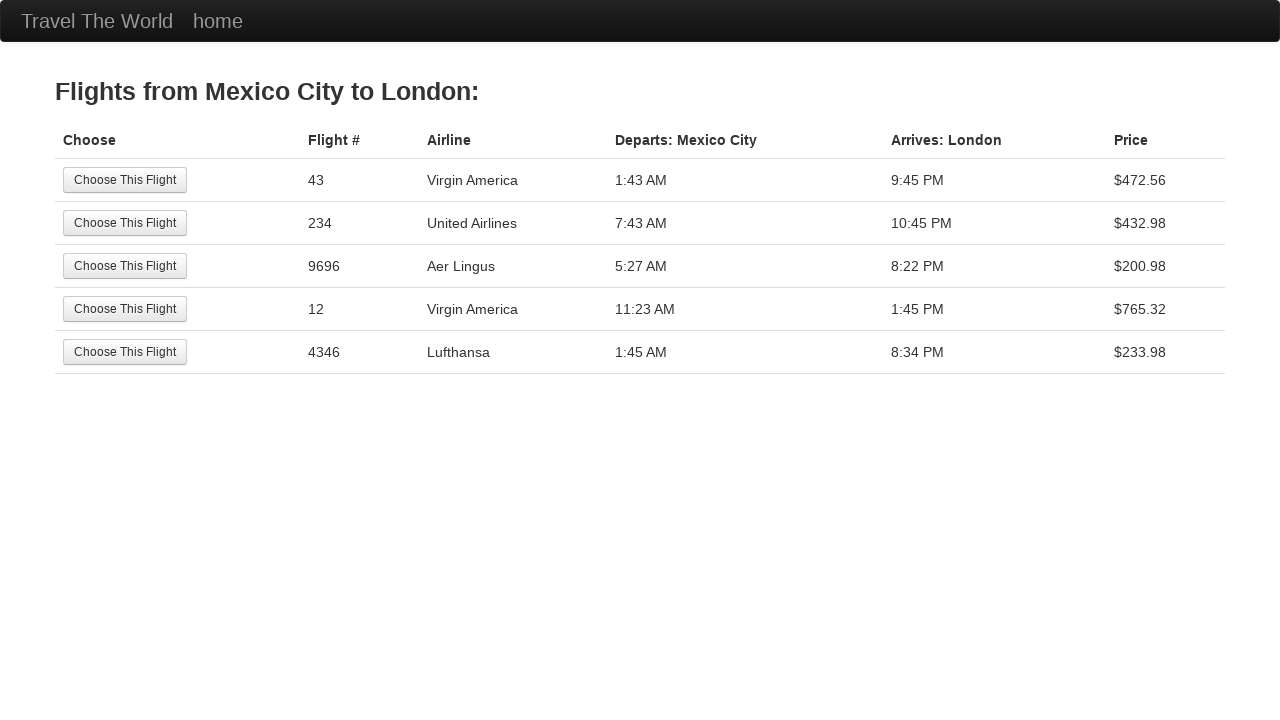

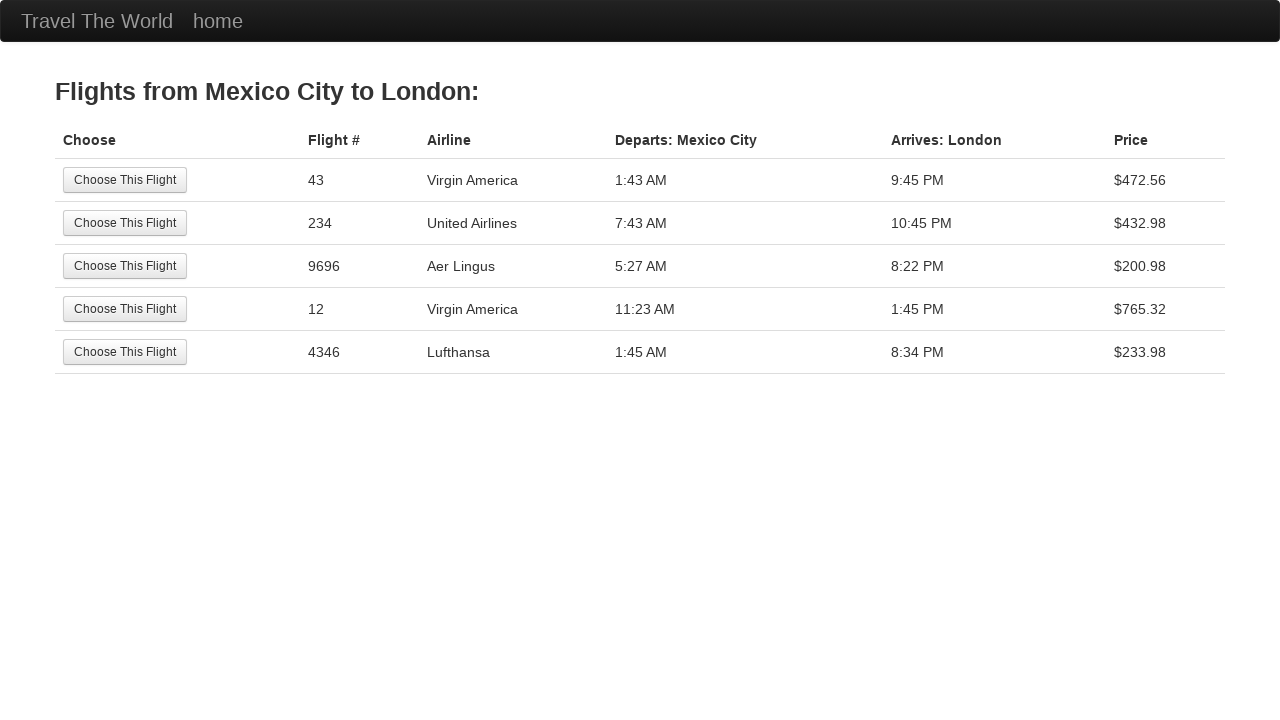